Tests dropdown selection functionality by selecting options using different methods - by index, by value, and by visible text

Starting URL: https://the-internet.herokuapp.com/dropdown

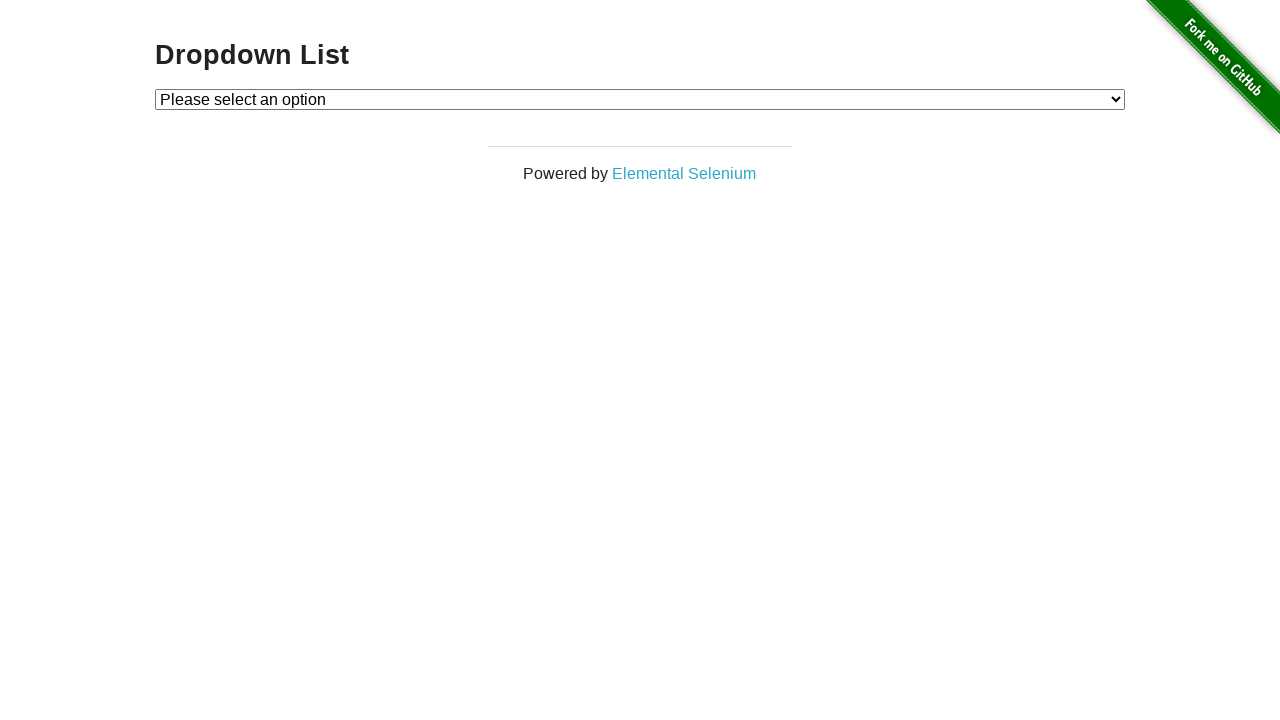

Selected dropdown option by index 1 (Option 1) on #dropdown
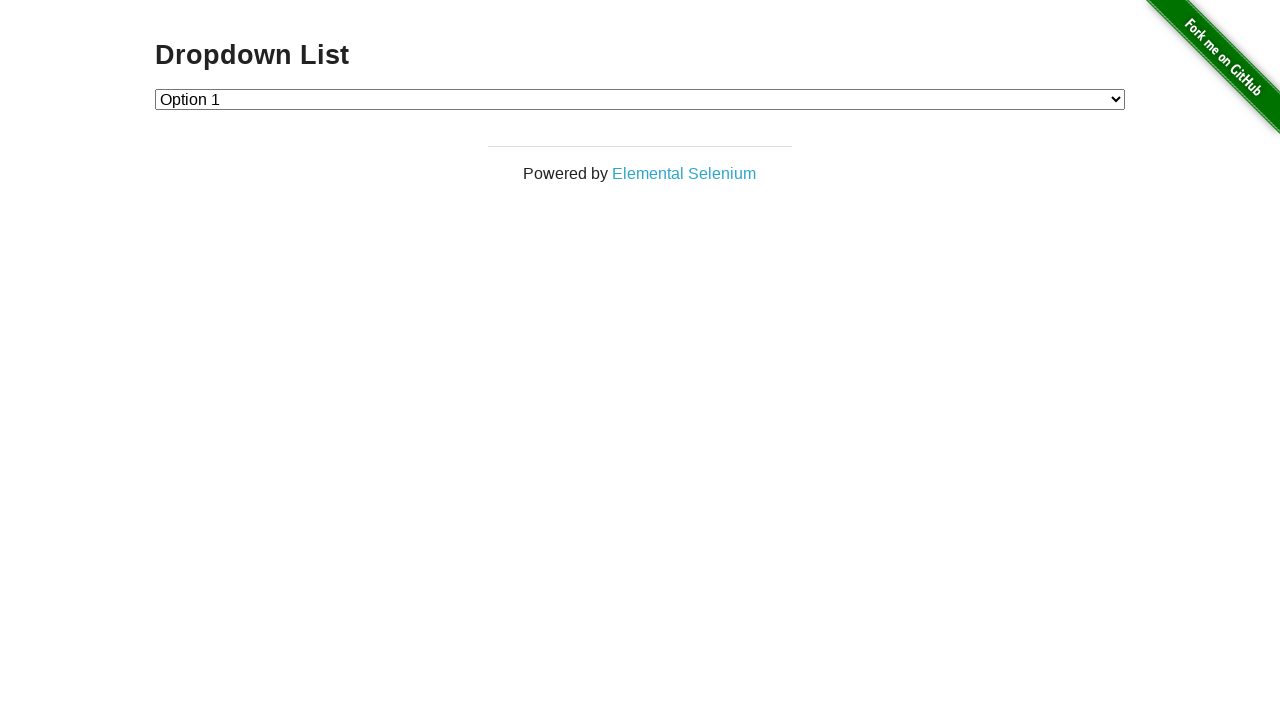

Waited 2 seconds before next selection
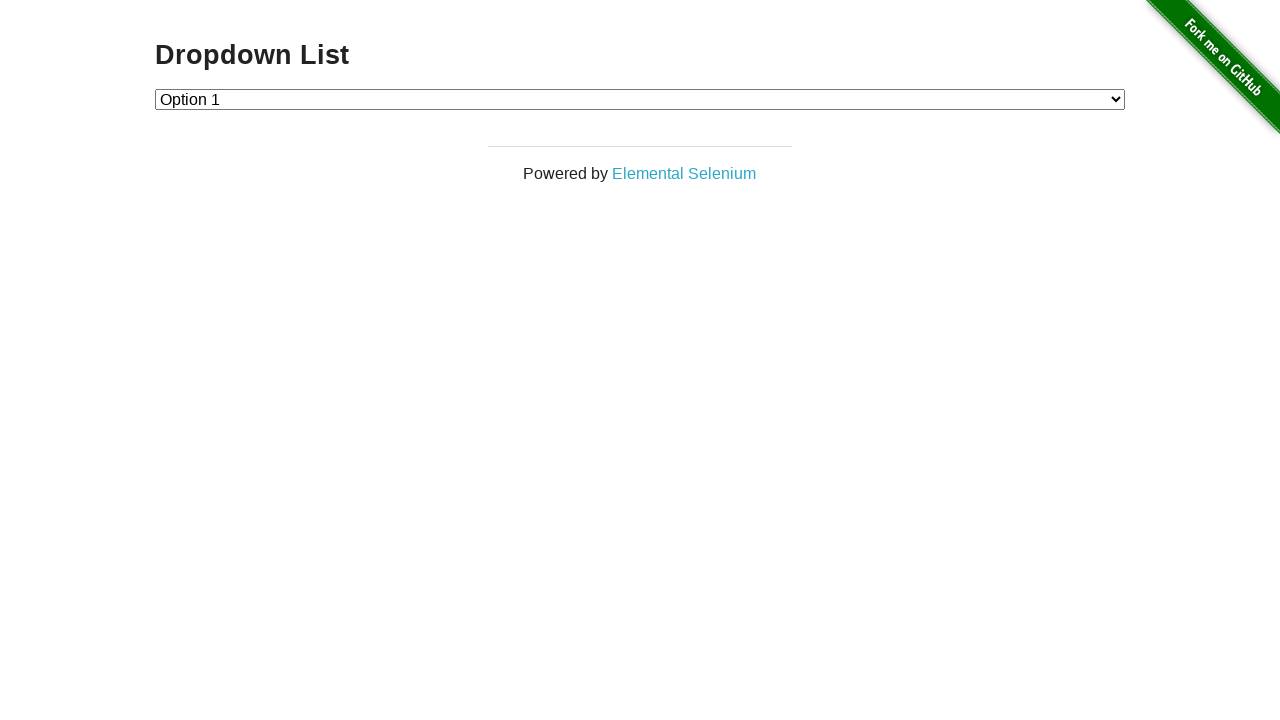

Selected dropdown option by value '1' on #dropdown
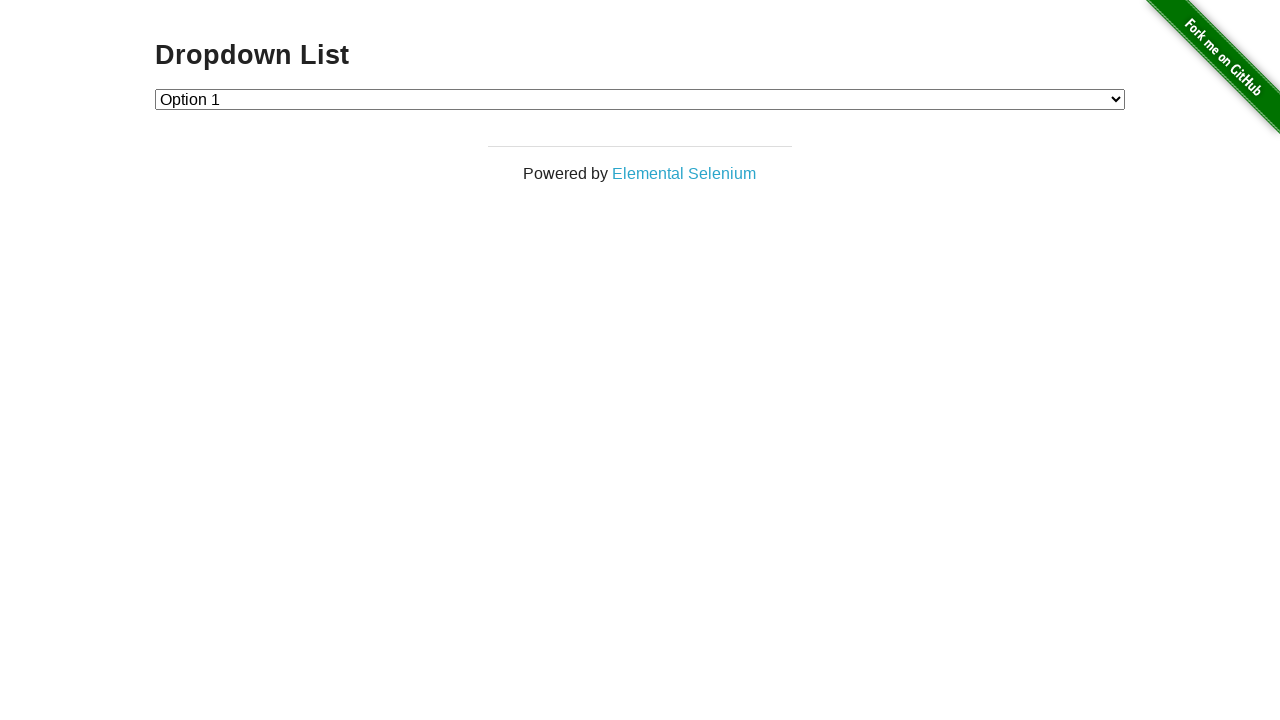

Waited 2 seconds before next selection
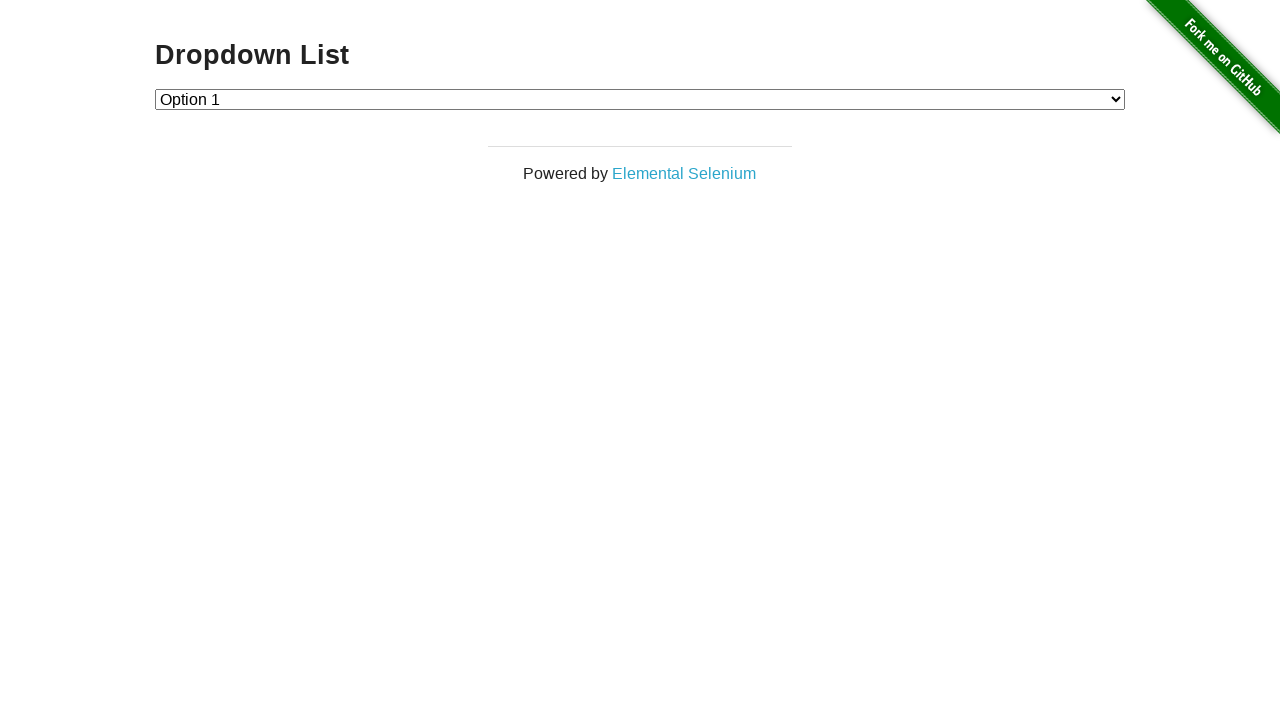

Selected dropdown option by visible text 'Option 2' on #dropdown
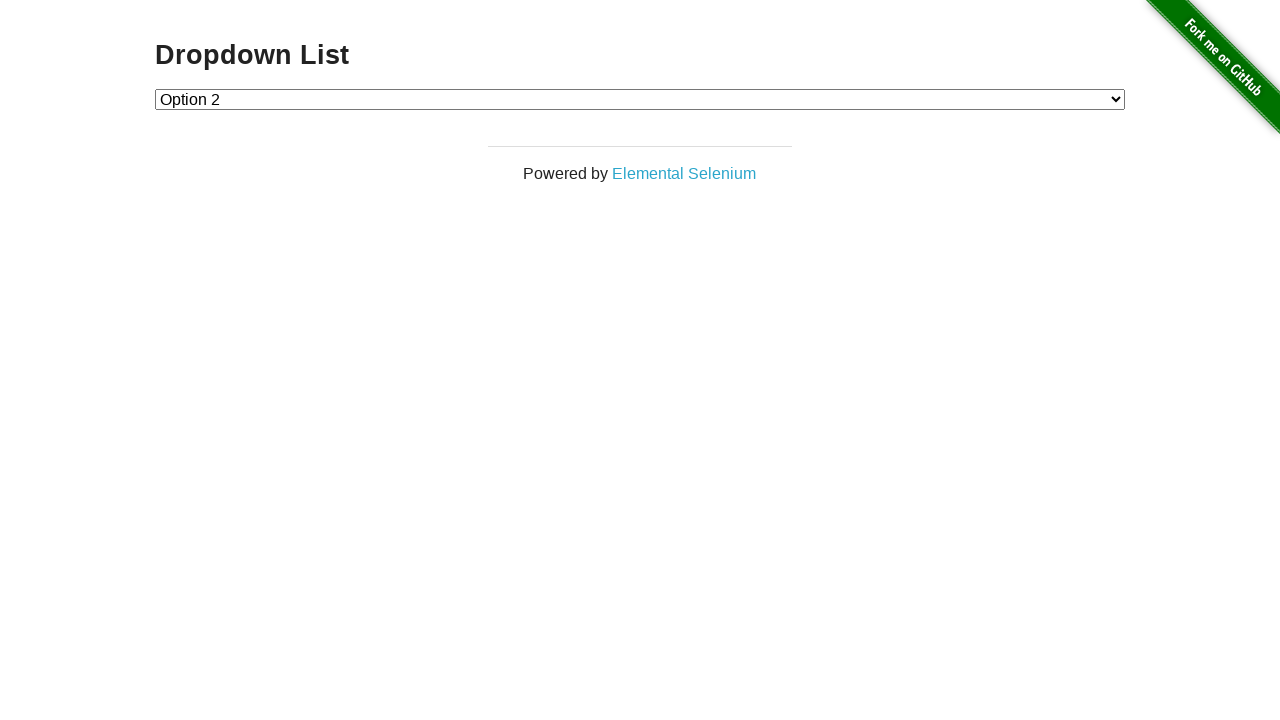

Waited 2 seconds after final selection
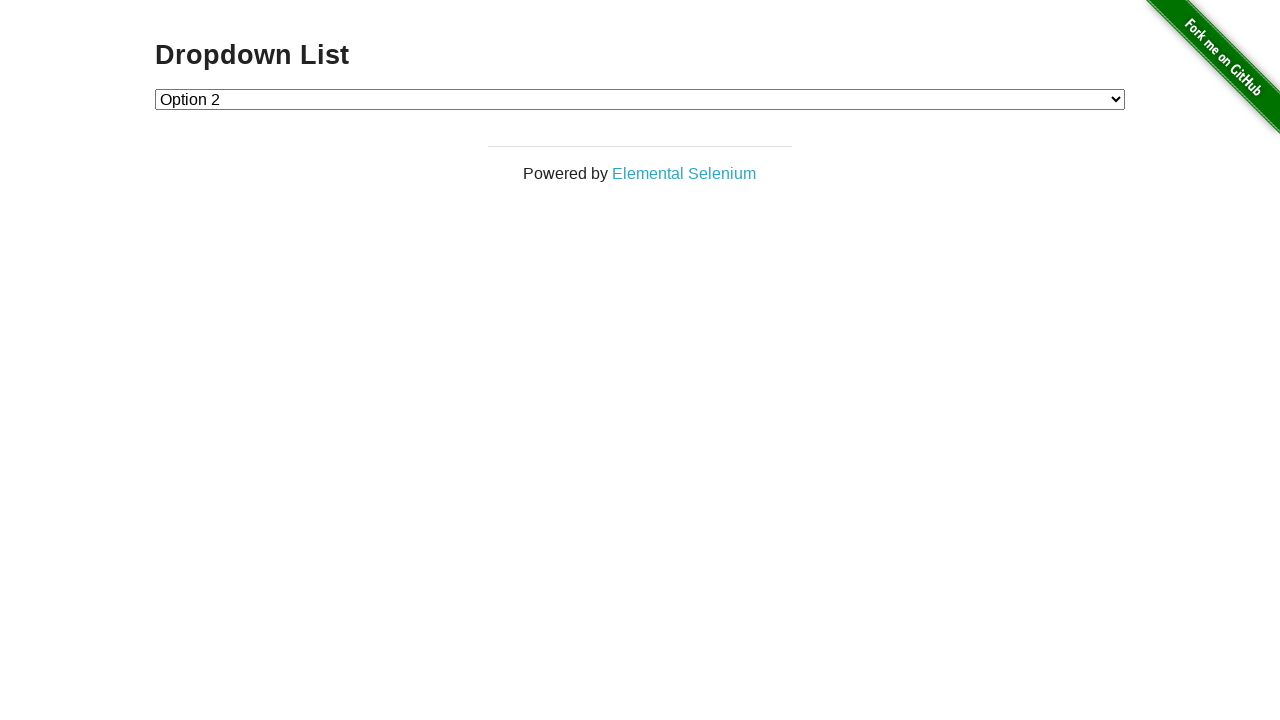

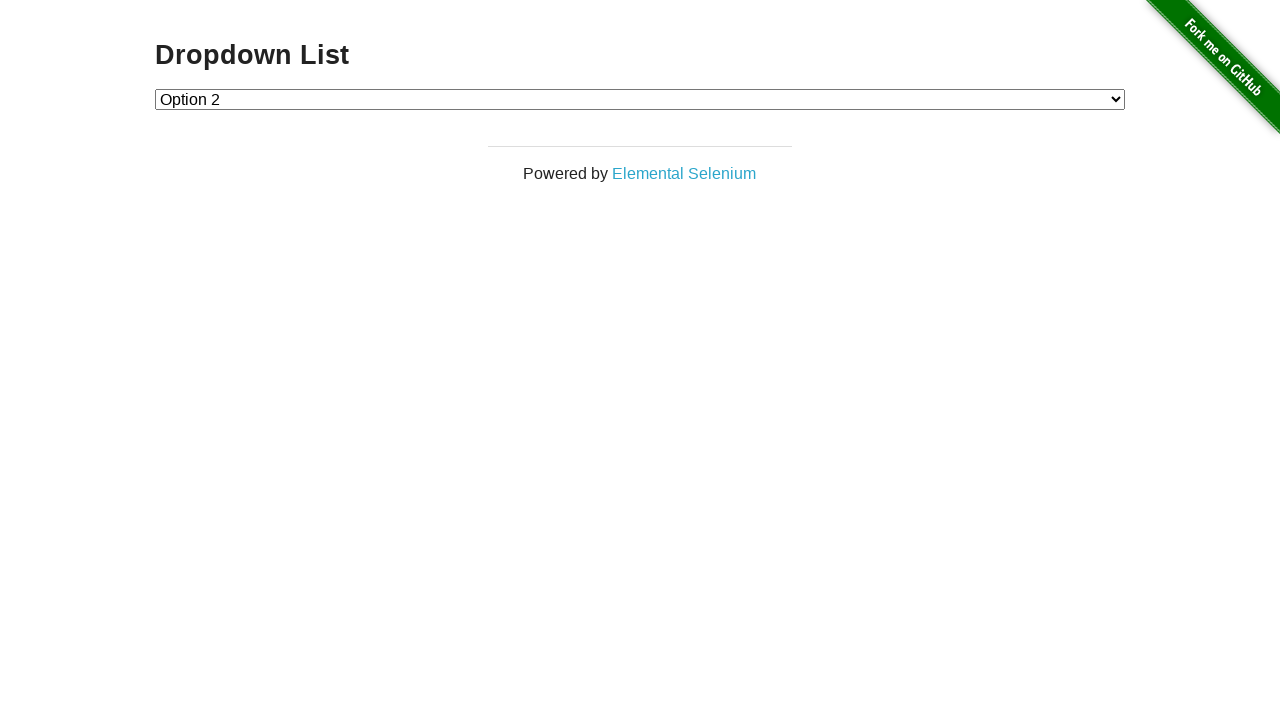